Navigates to Best Buy website and maximizes the browser window

Starting URL: https://bestbuy.com

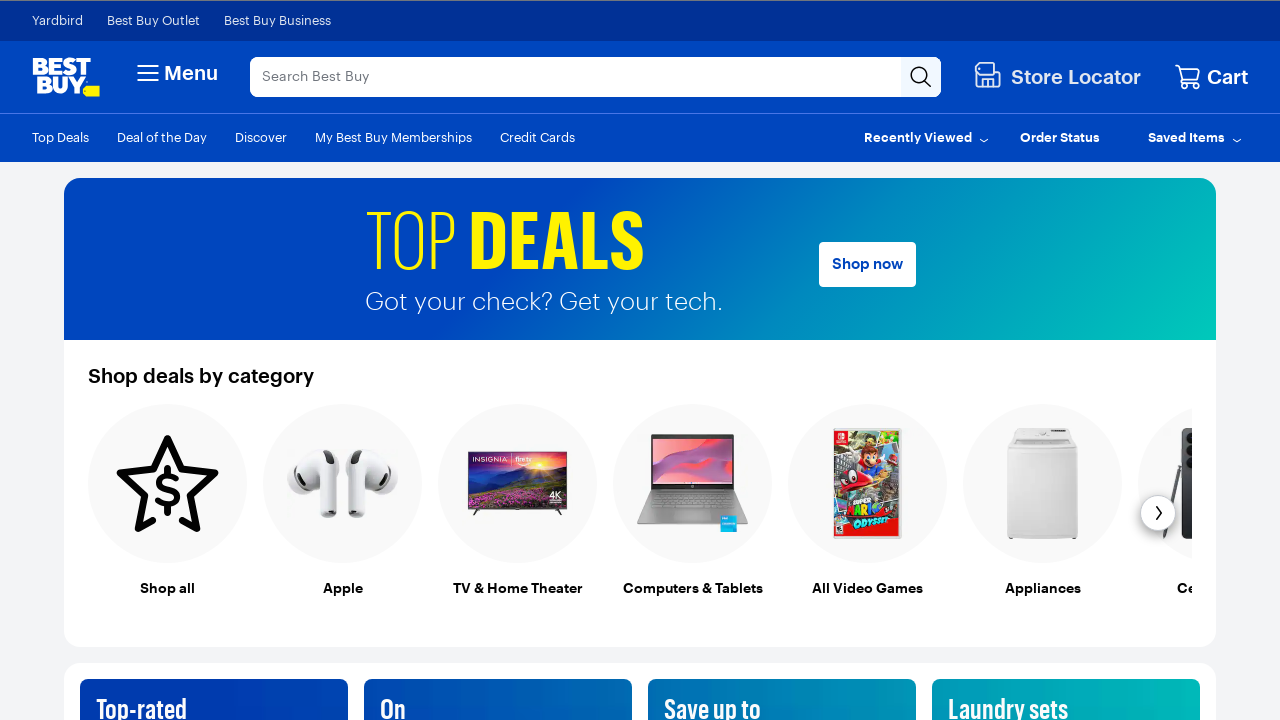

Best Buy website loaded (DOM content loaded)
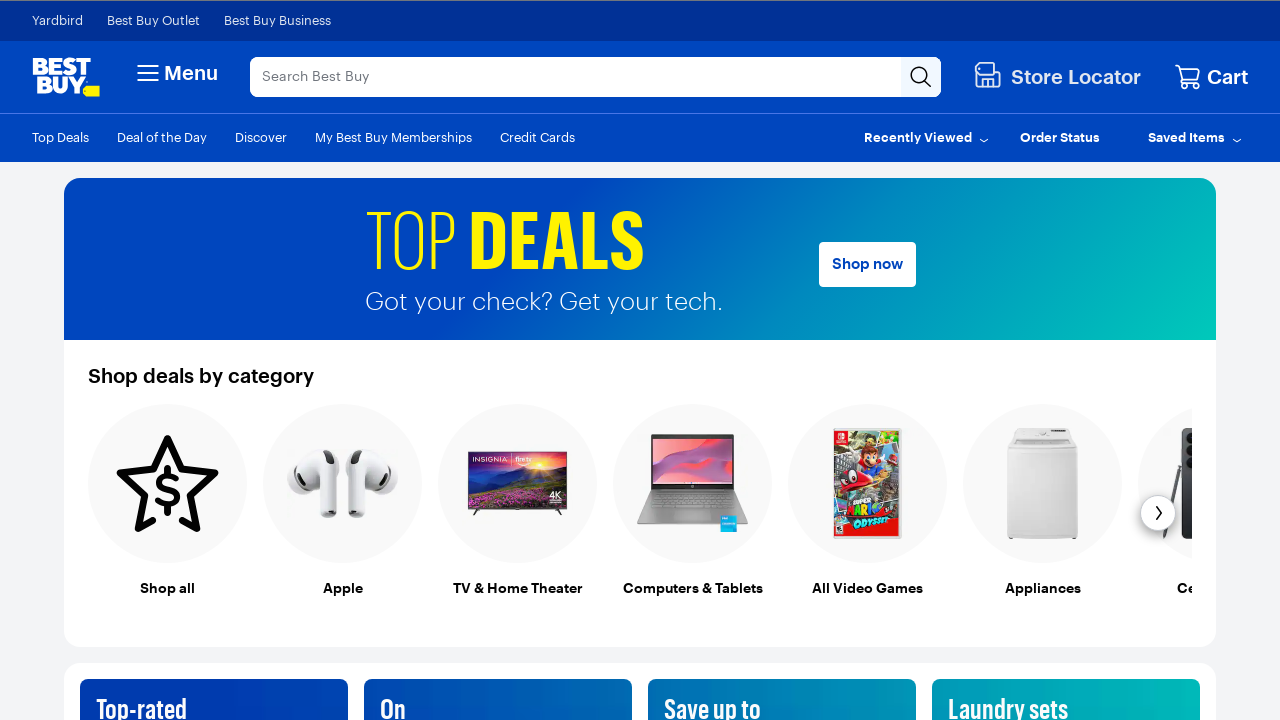

Browser window maximized to 1920x1080
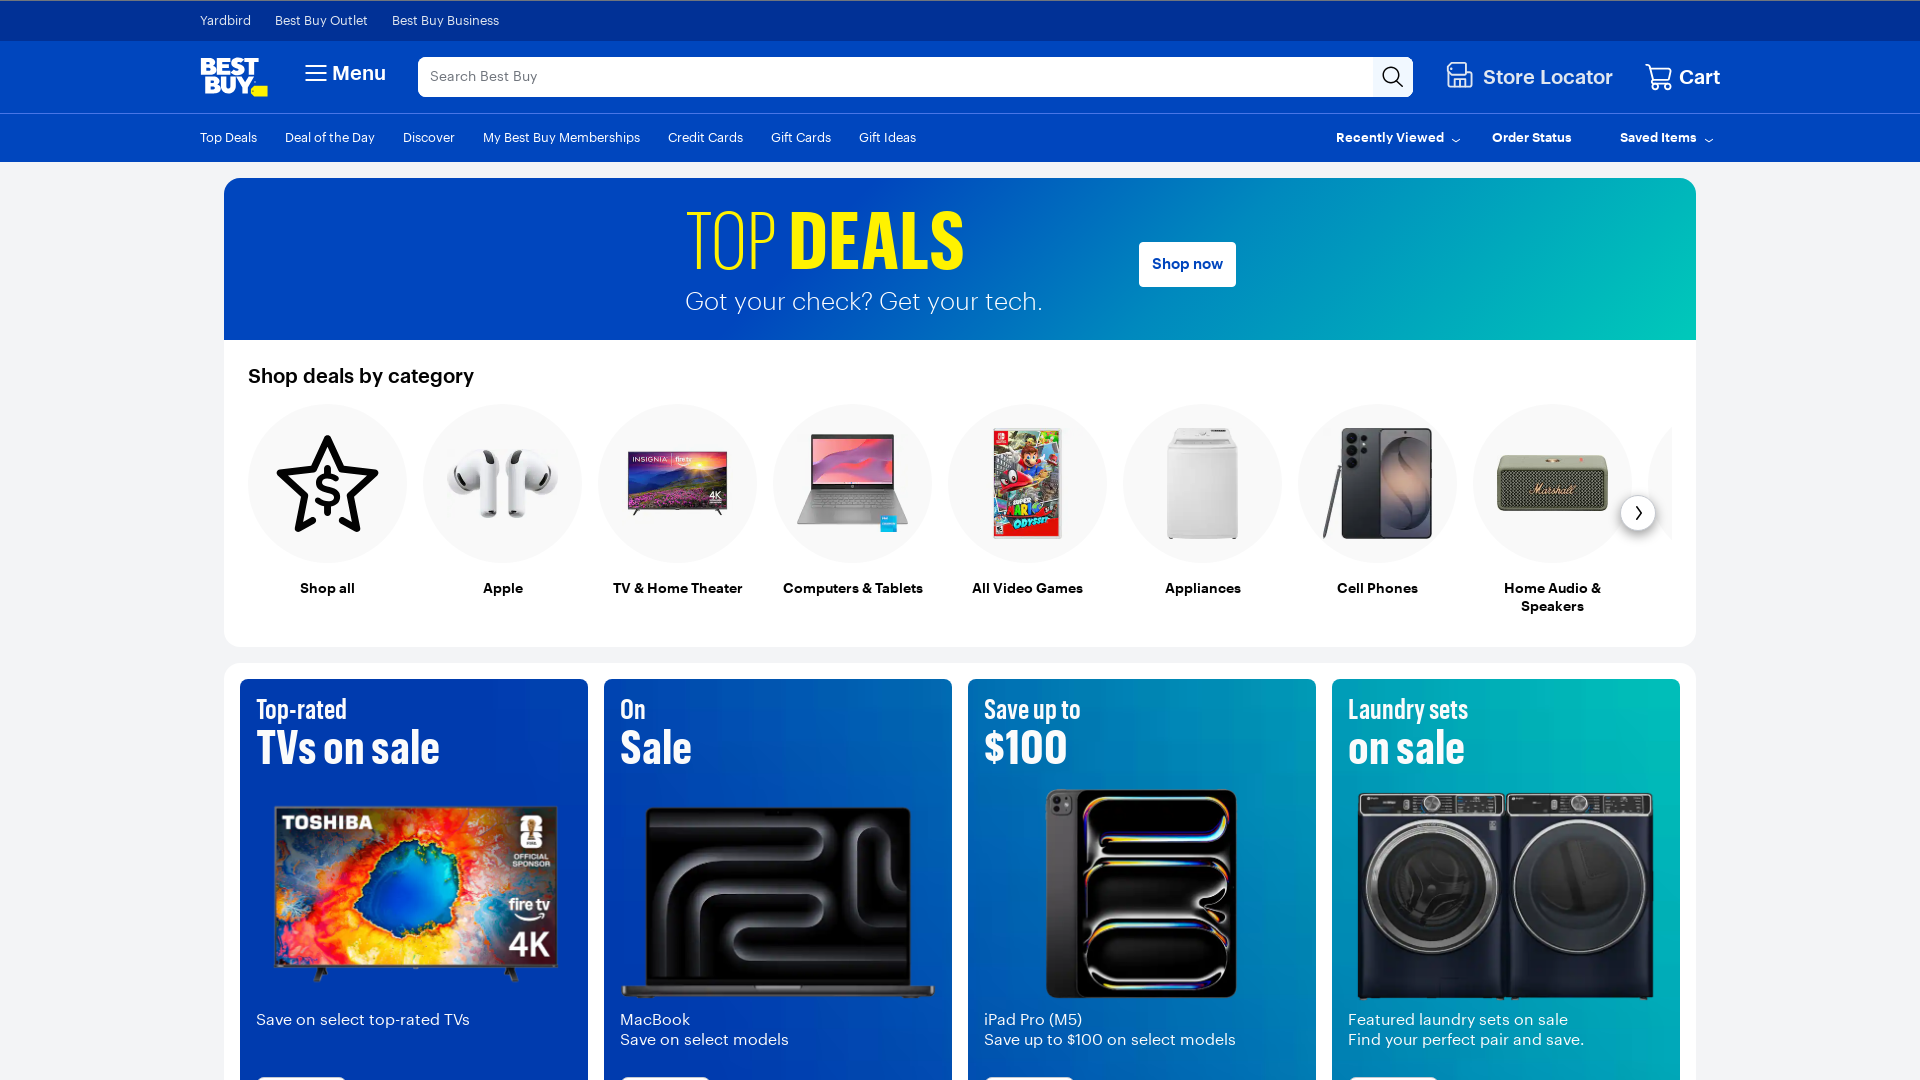

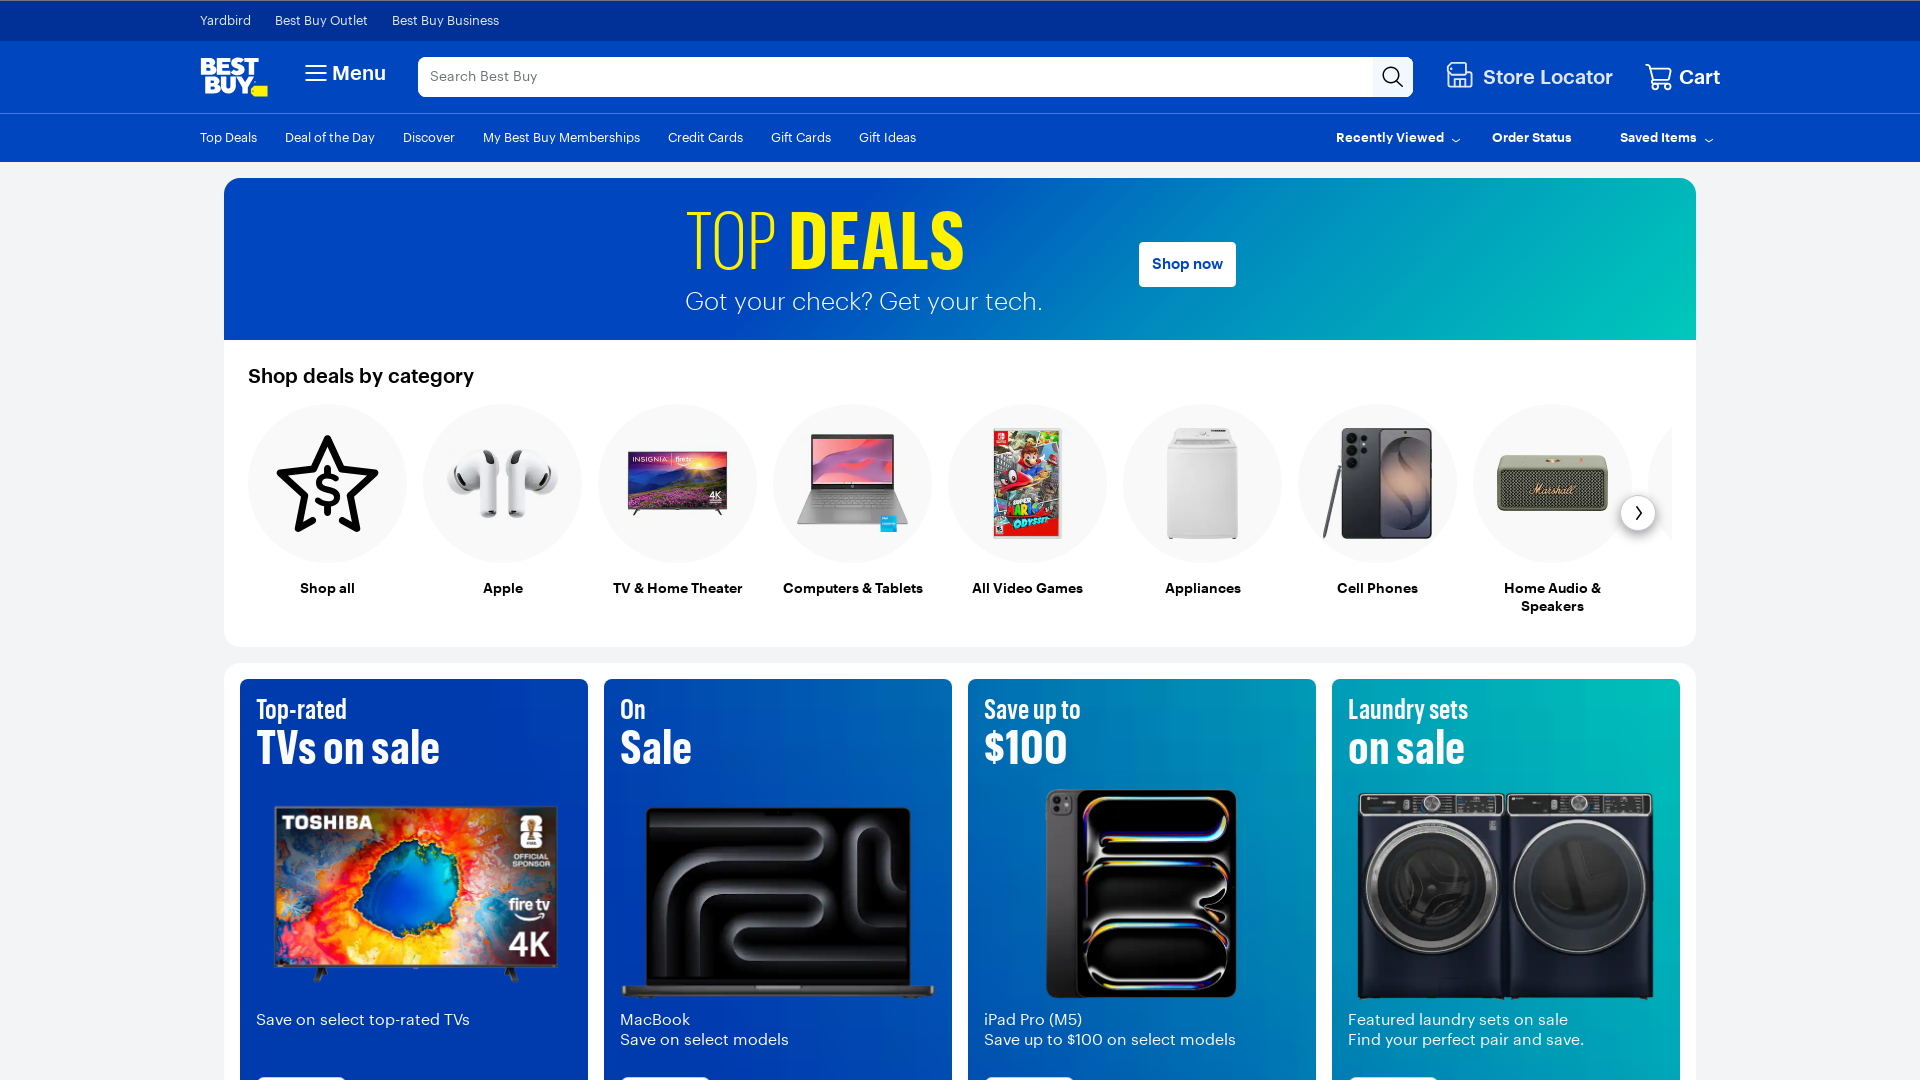